Tests window handling by clicking a link that opens a new window, switching to the new window, verifying content, then closing it and returning to parent window

Starting URL: https://the-internet.herokuapp.com/windows

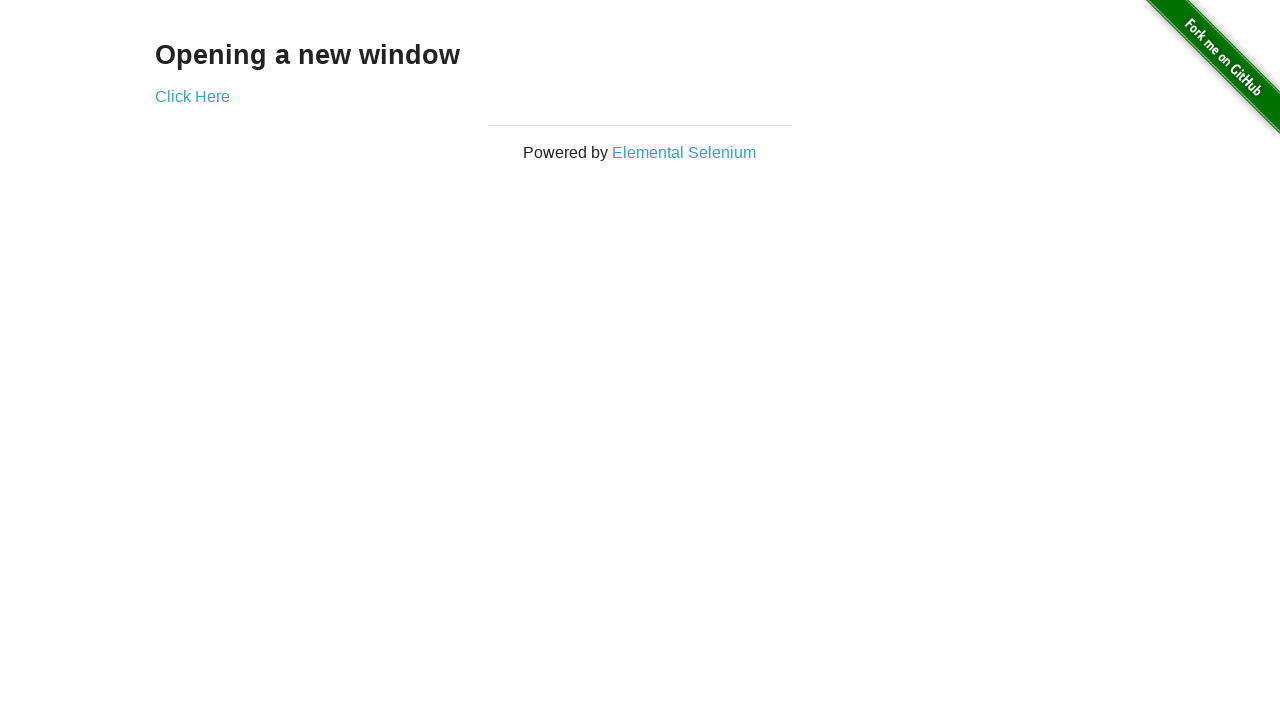

Clicked link to open new window and captured new page object at (192, 96) on a:has-text('Click Here')
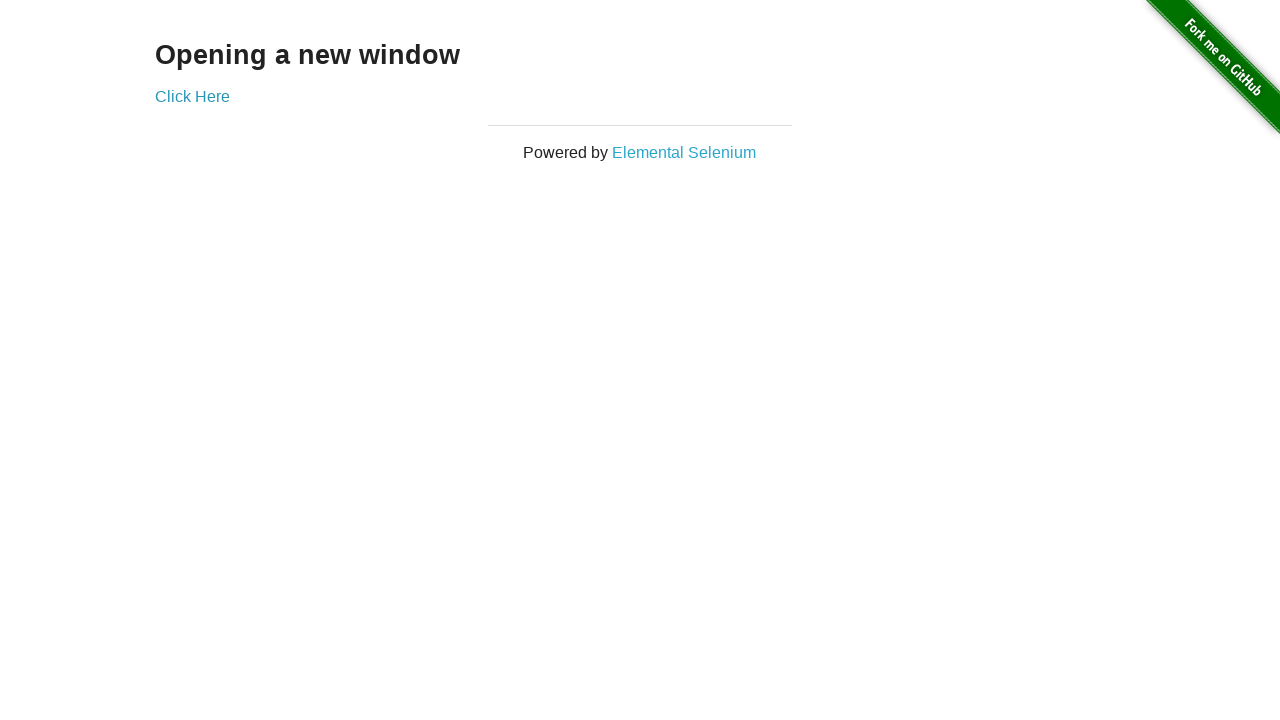

New window loaded and verified 'New Window' heading is present
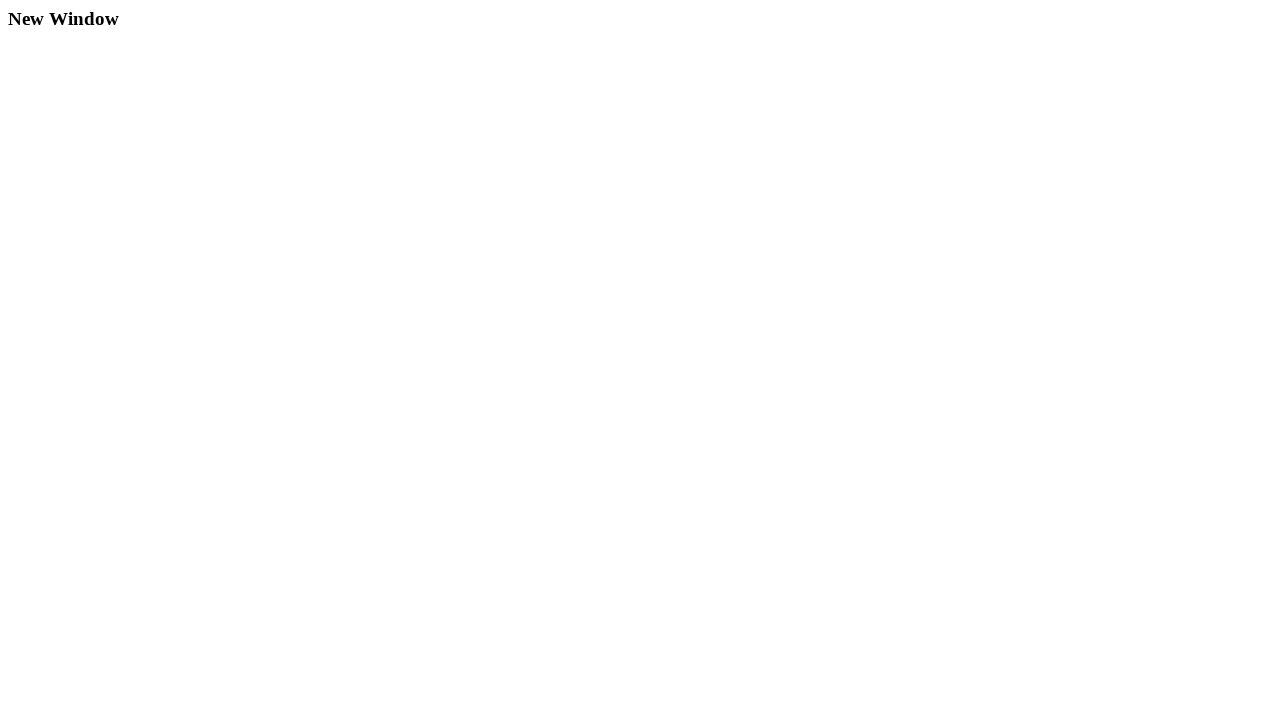

Closed the new window
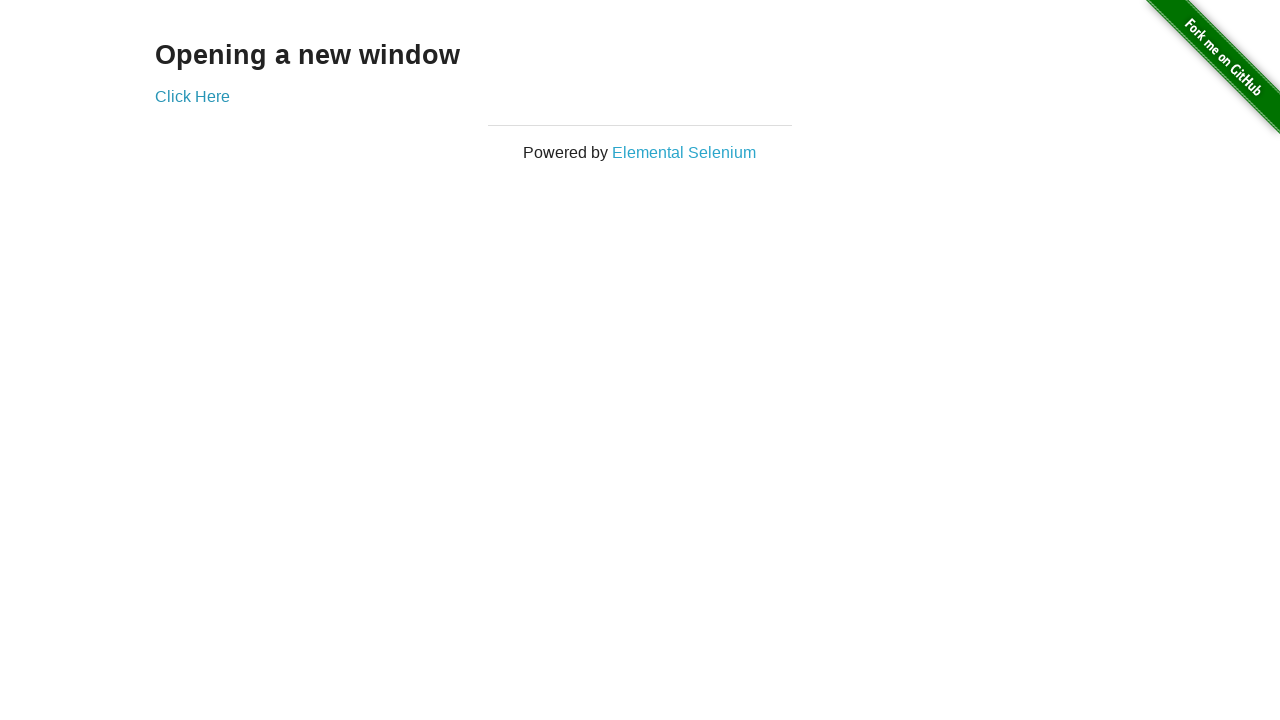

Clicked link again on original page to open another new window at (192, 96) on a:has-text('Click Here')
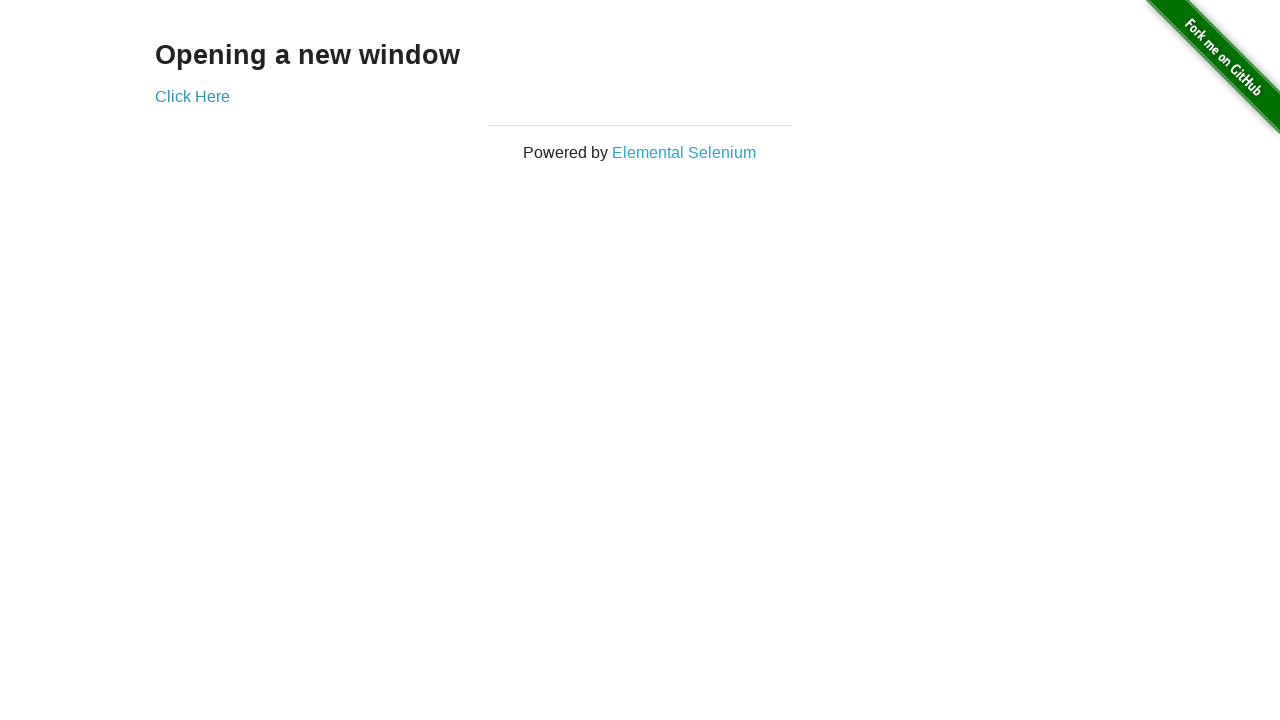

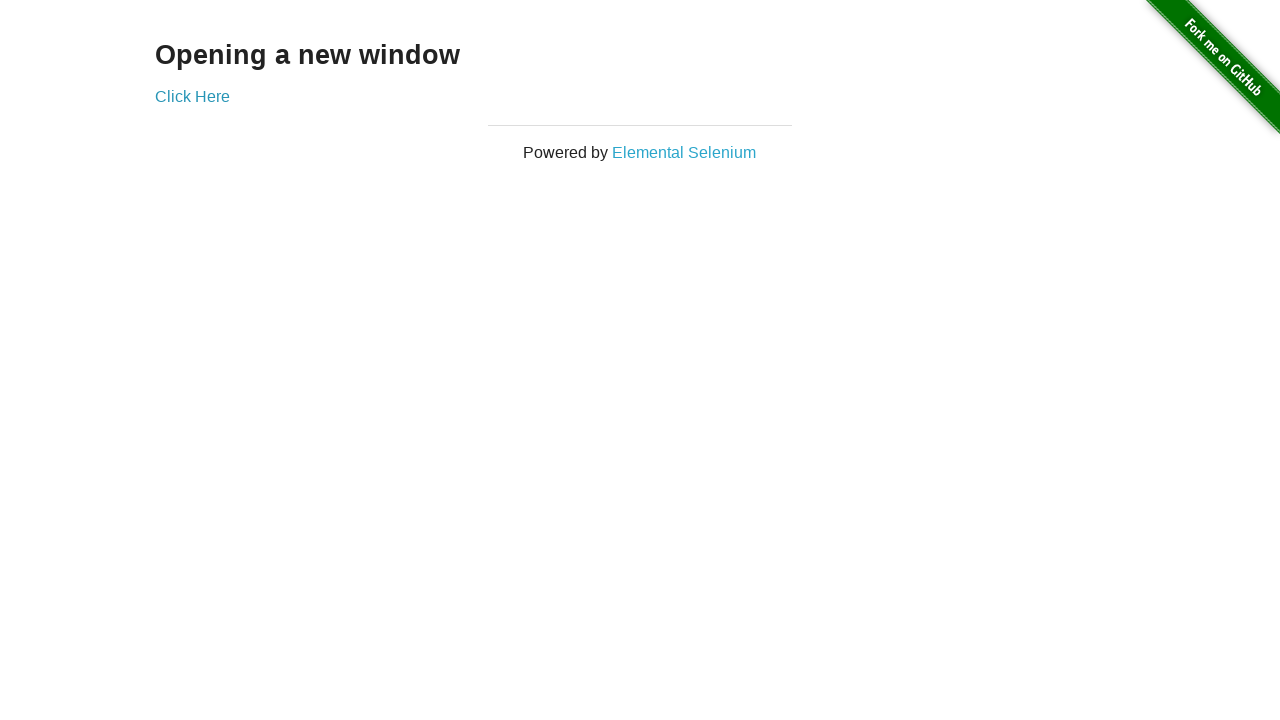